Tests footer navigation by opening all links in the first footer column in new tabs and switching between them

Starting URL: https://www.rahulshettyacademy.com/AutomationPractice/

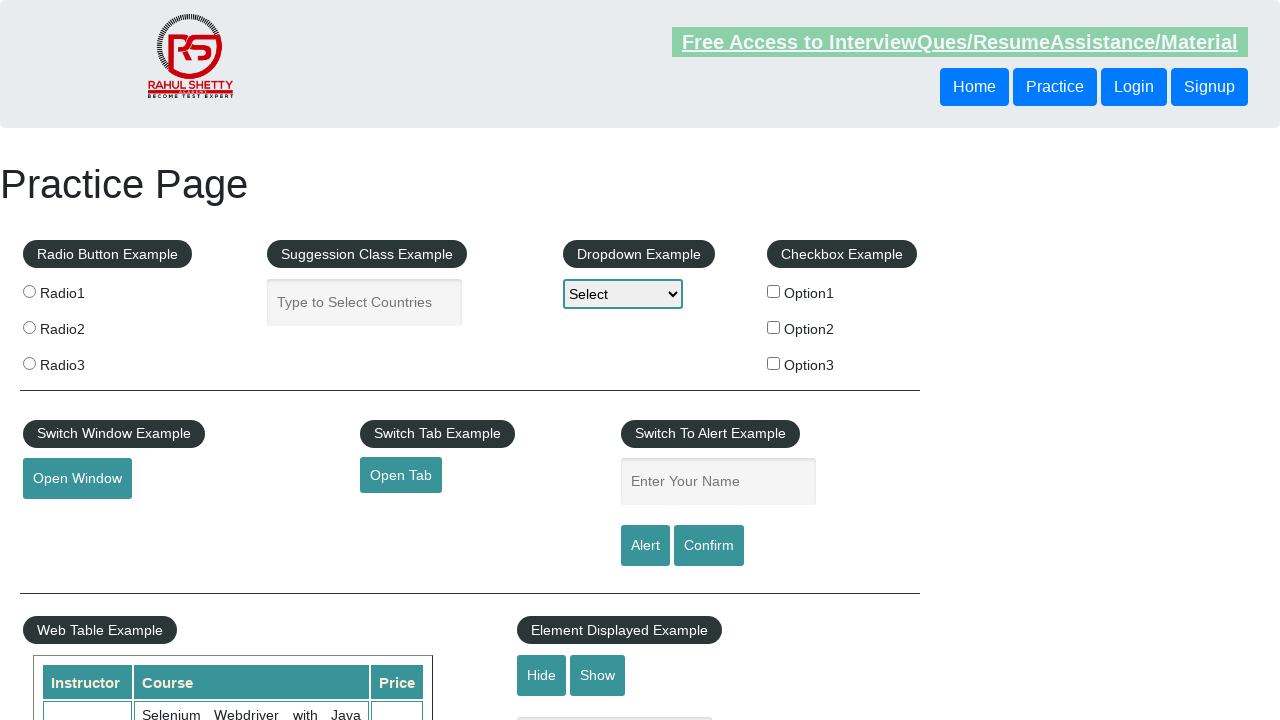

Waited for page to load (networkidle)
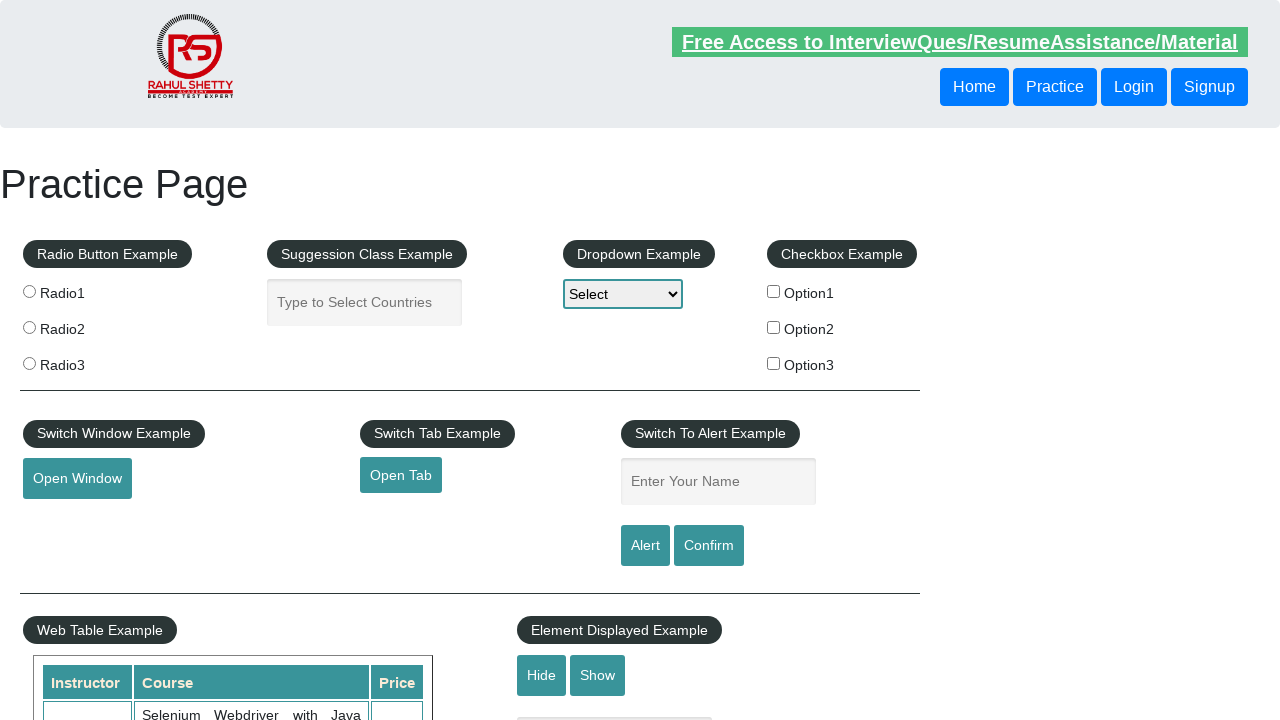

Located footer section
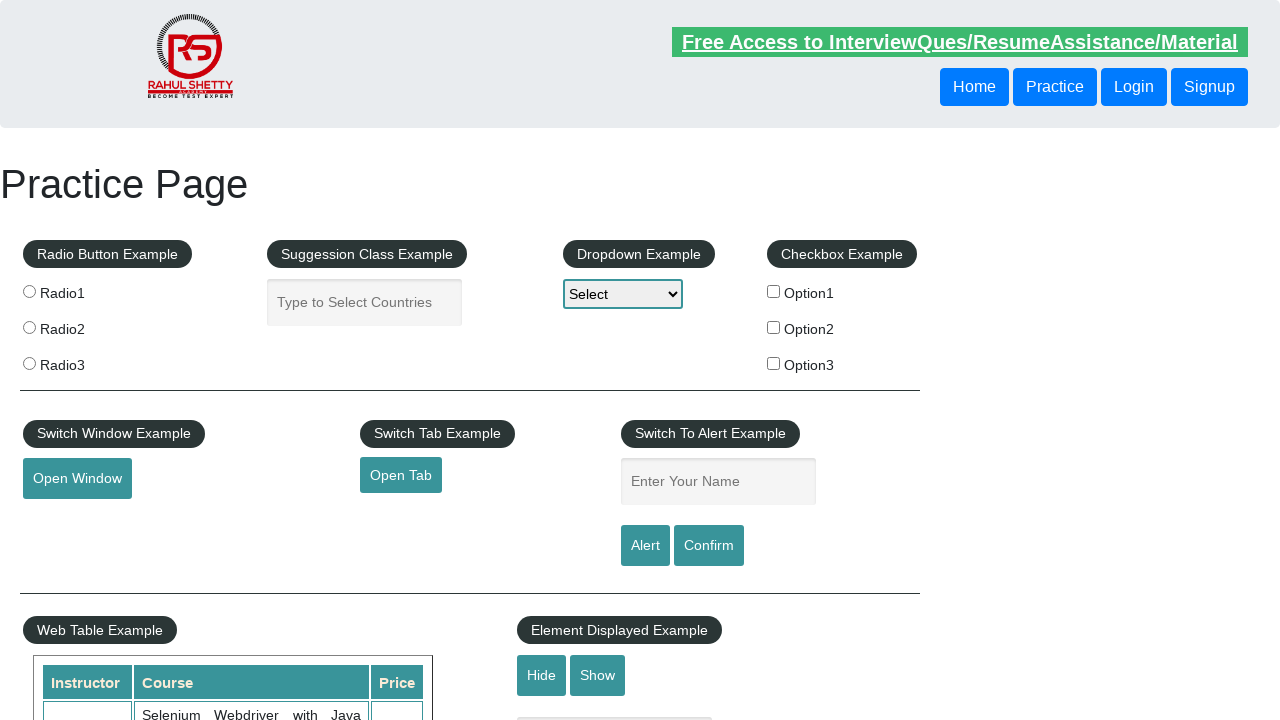

Located first footer column
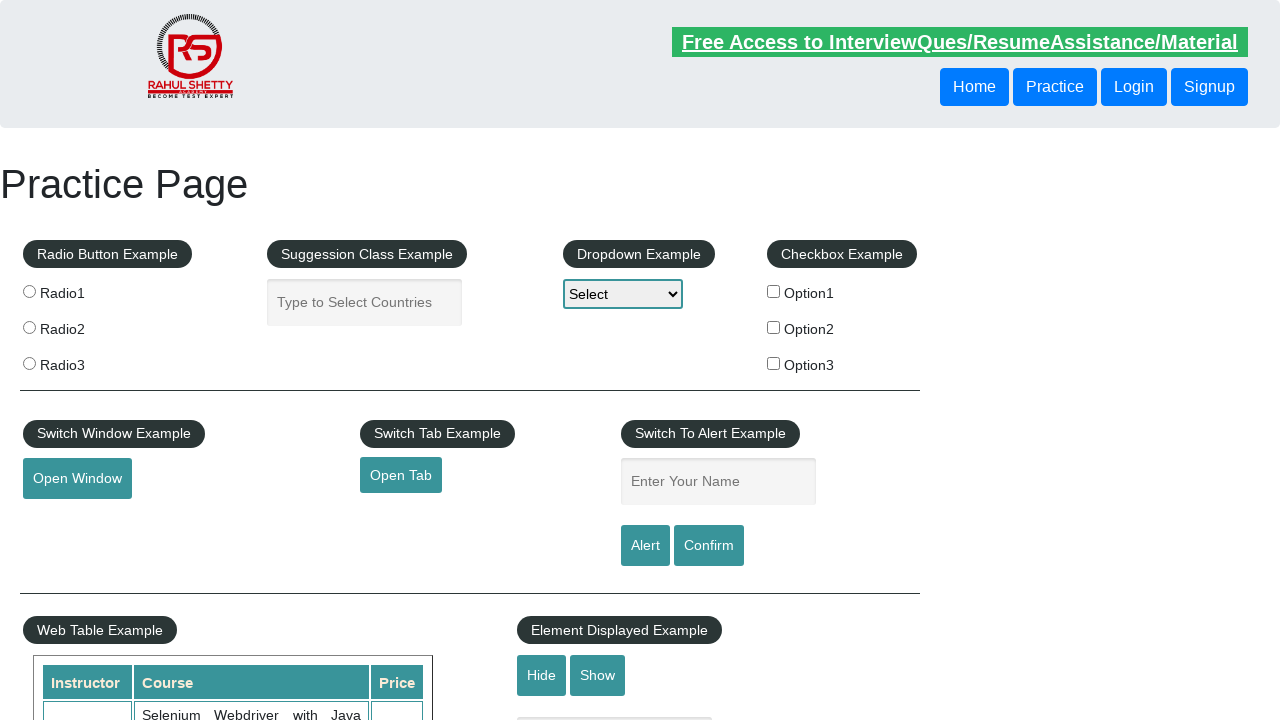

Found 0 links in first footer column
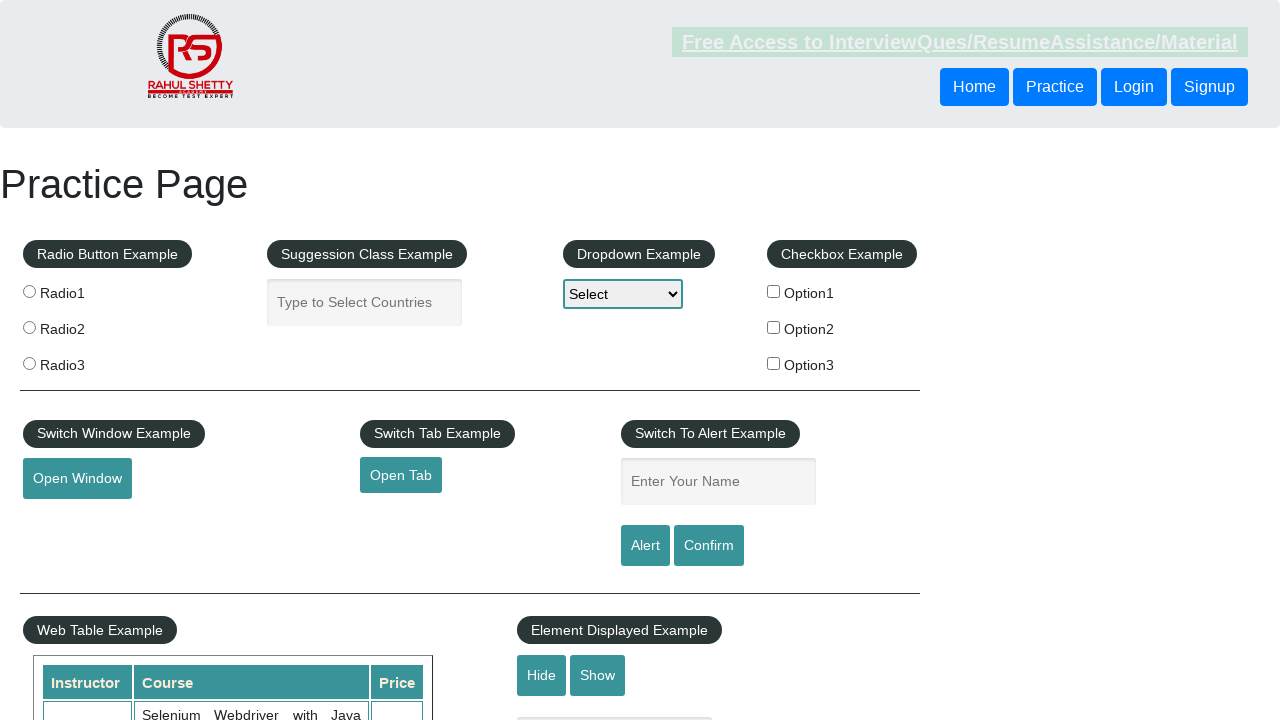

Stored original tab reference
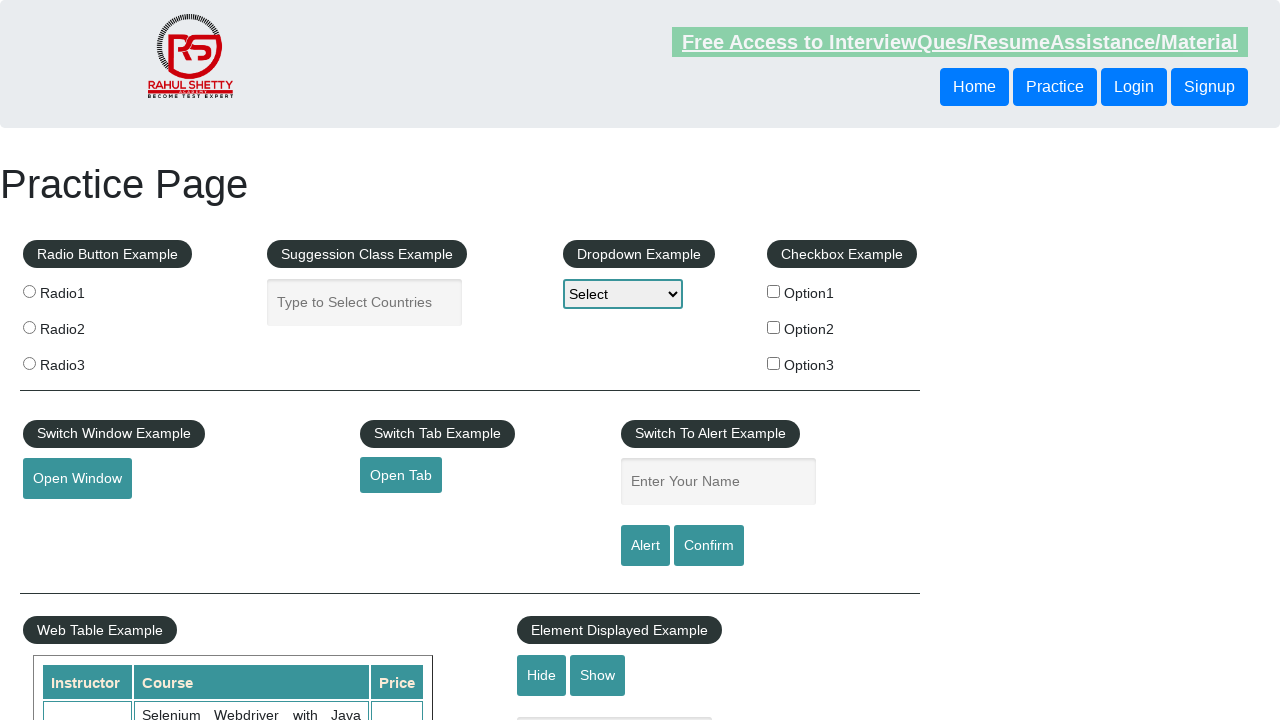

Switched focus back to original tab
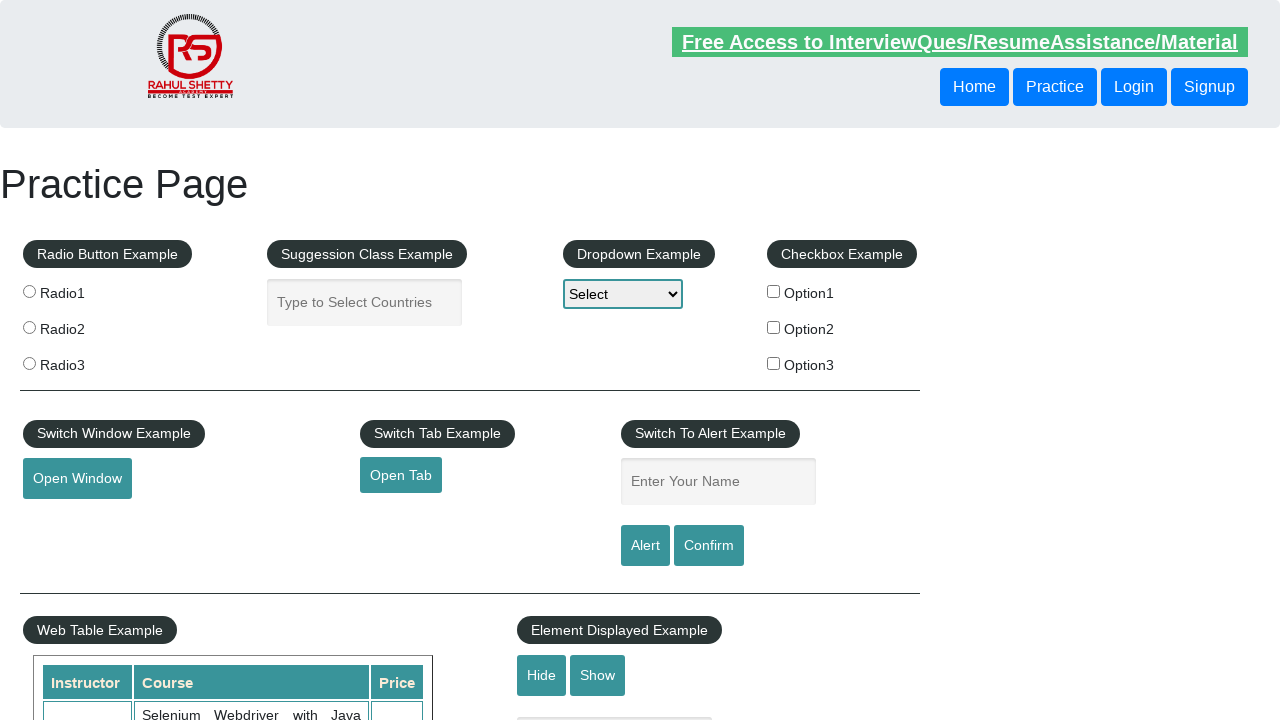

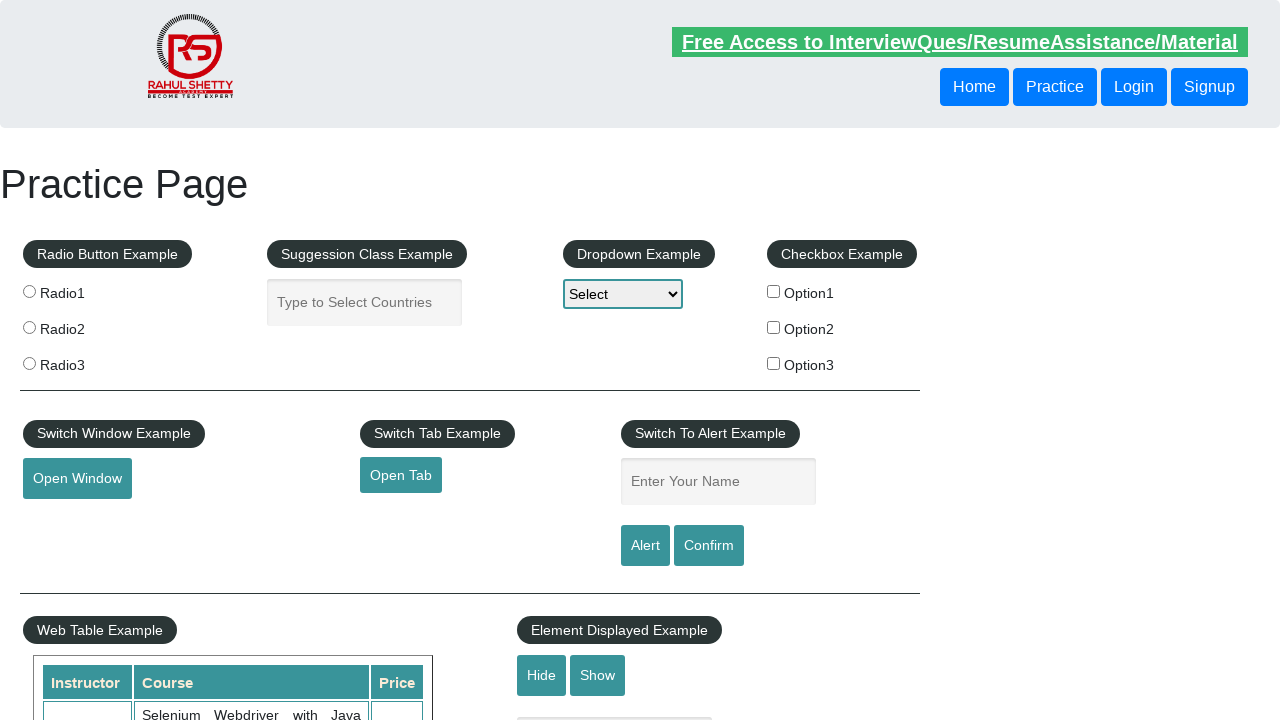